Tests window handling by clicking a link that opens a new window, then switching to the new window and verifying its content

Starting URL: https://the-internet.herokuapp.com/windows

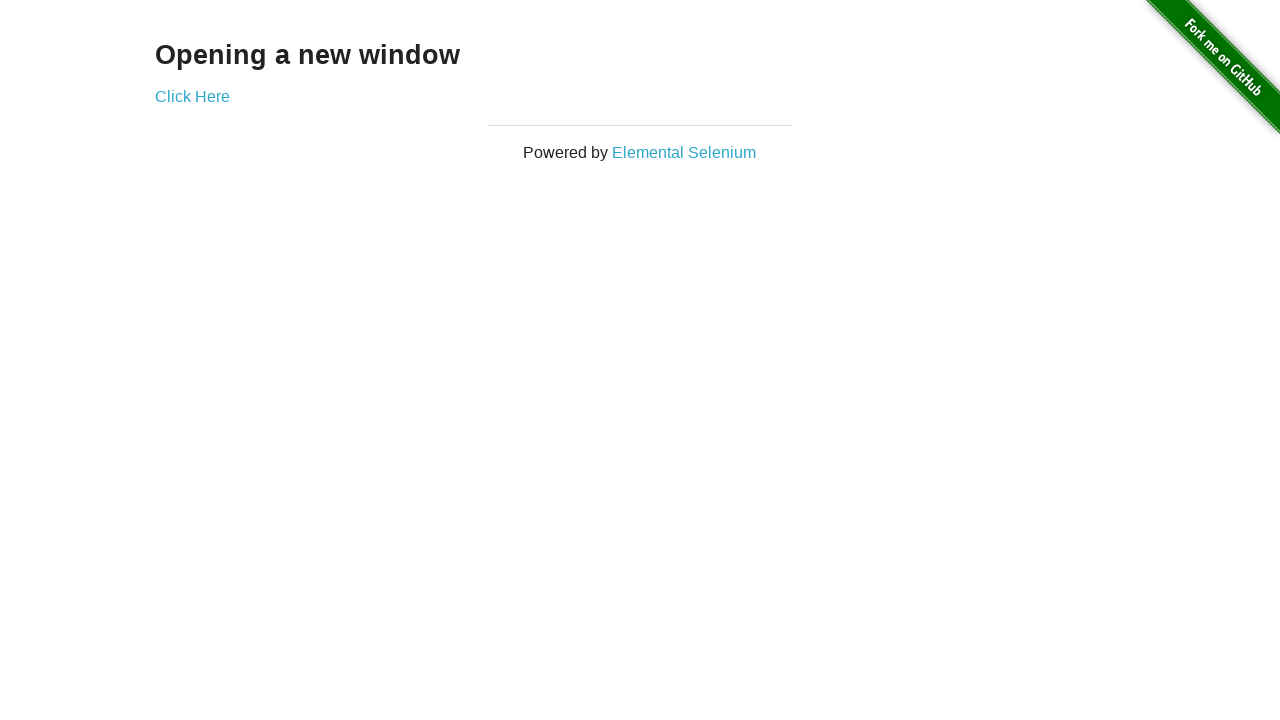

Stored reference to original page
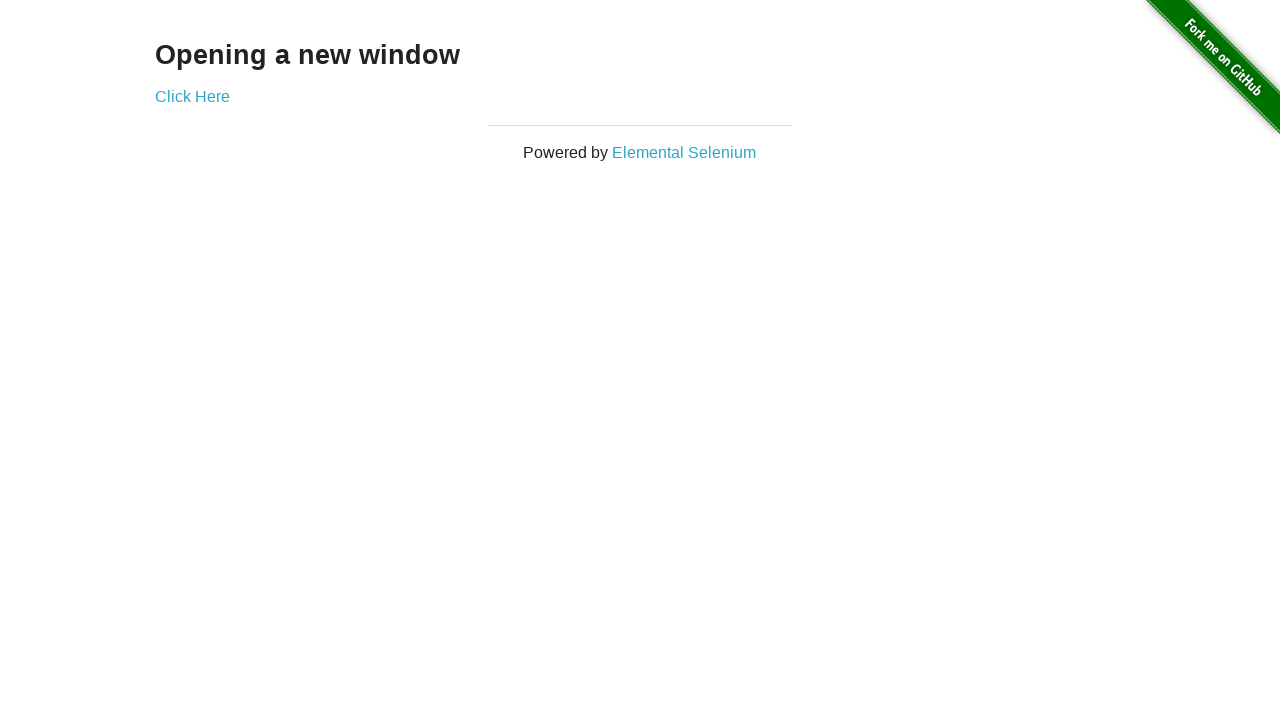

Clicked 'Click Here' link to open new window at (192, 96) on text=Click Here
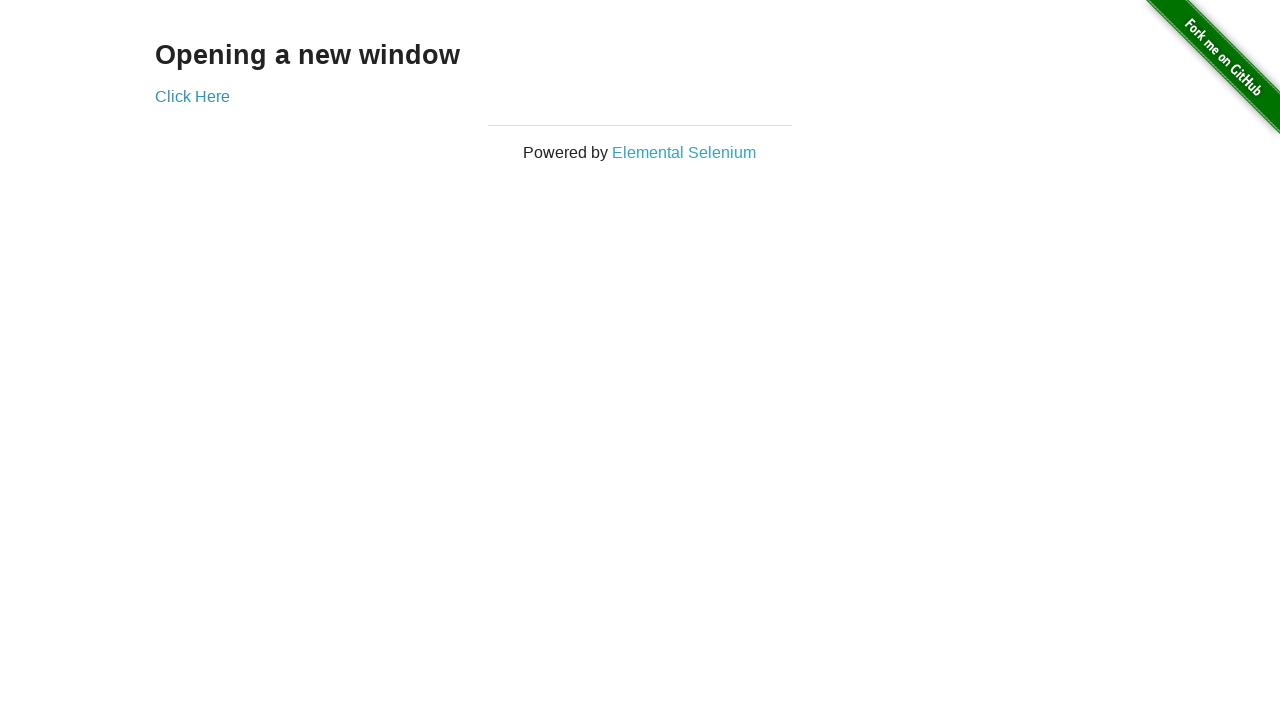

Captured new window page object
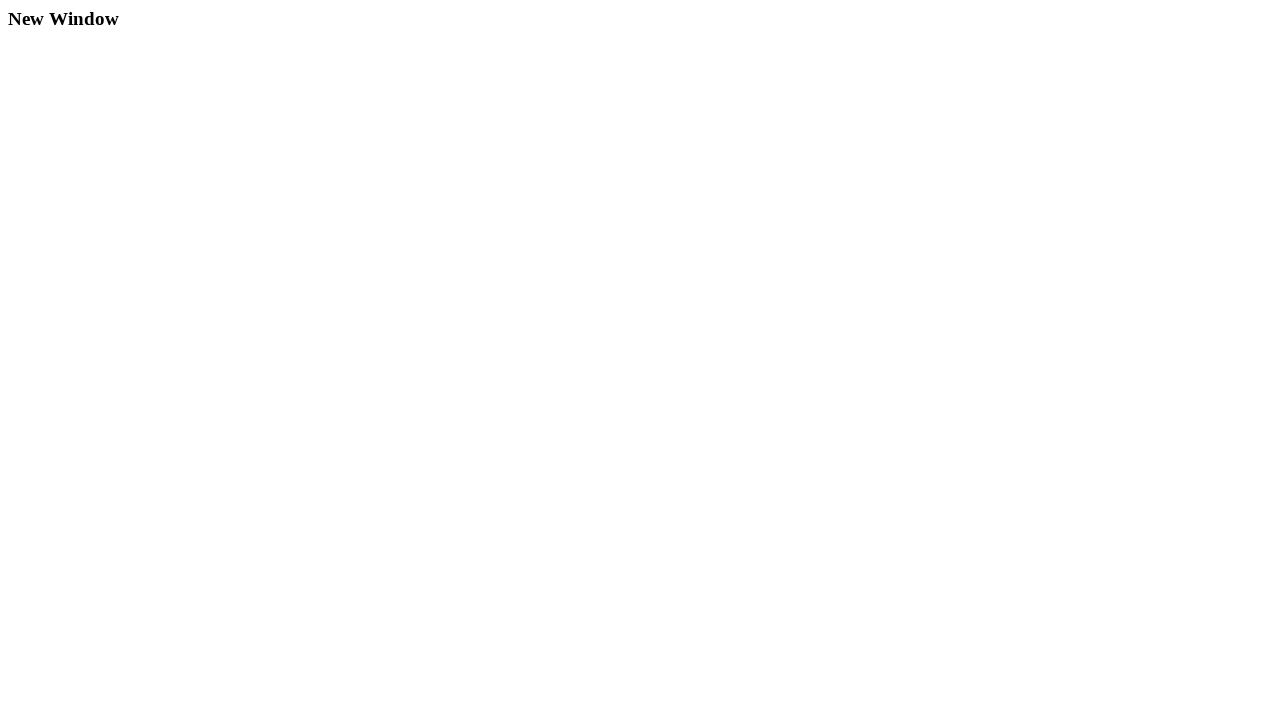

New window page loaded completely
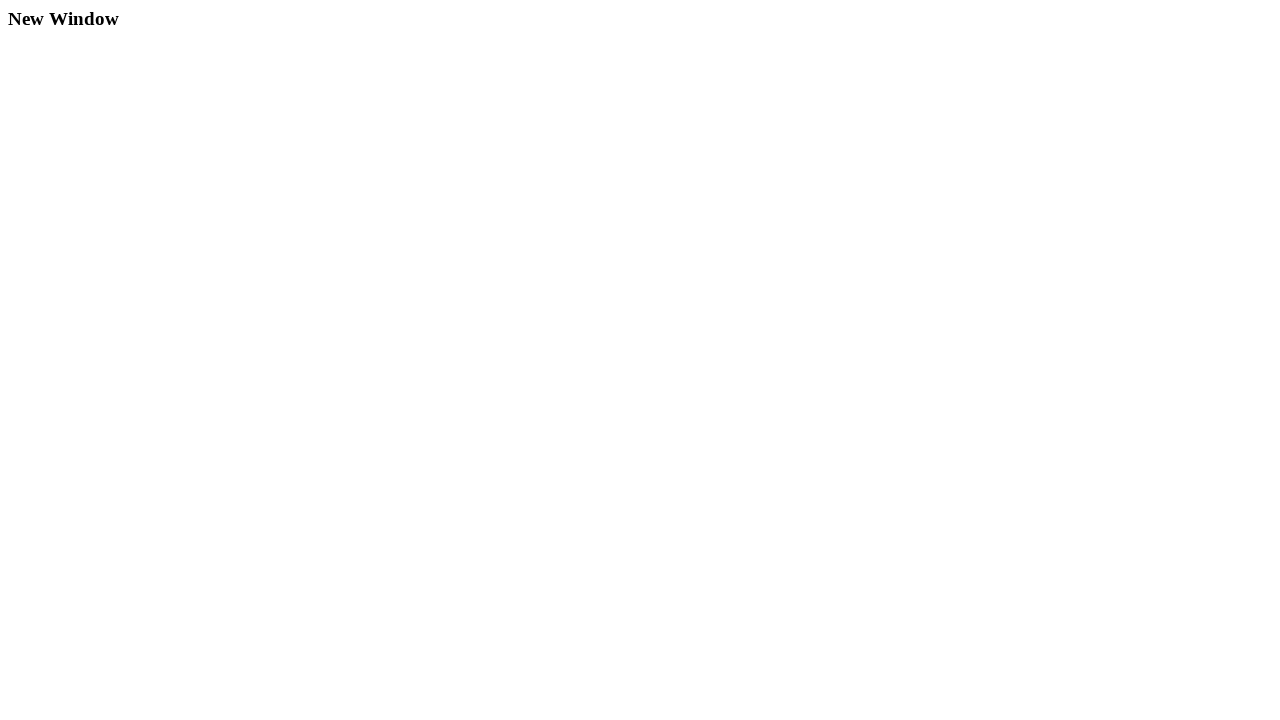

Verified new window contains 'New Window' text
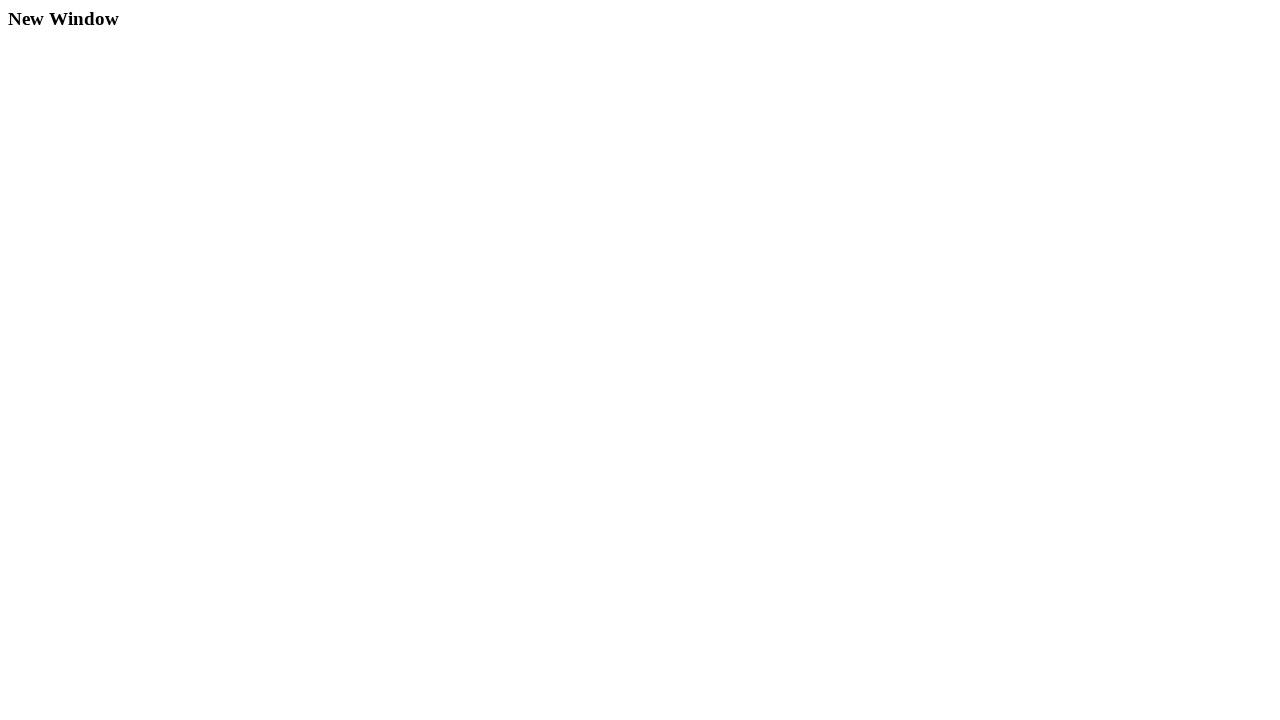

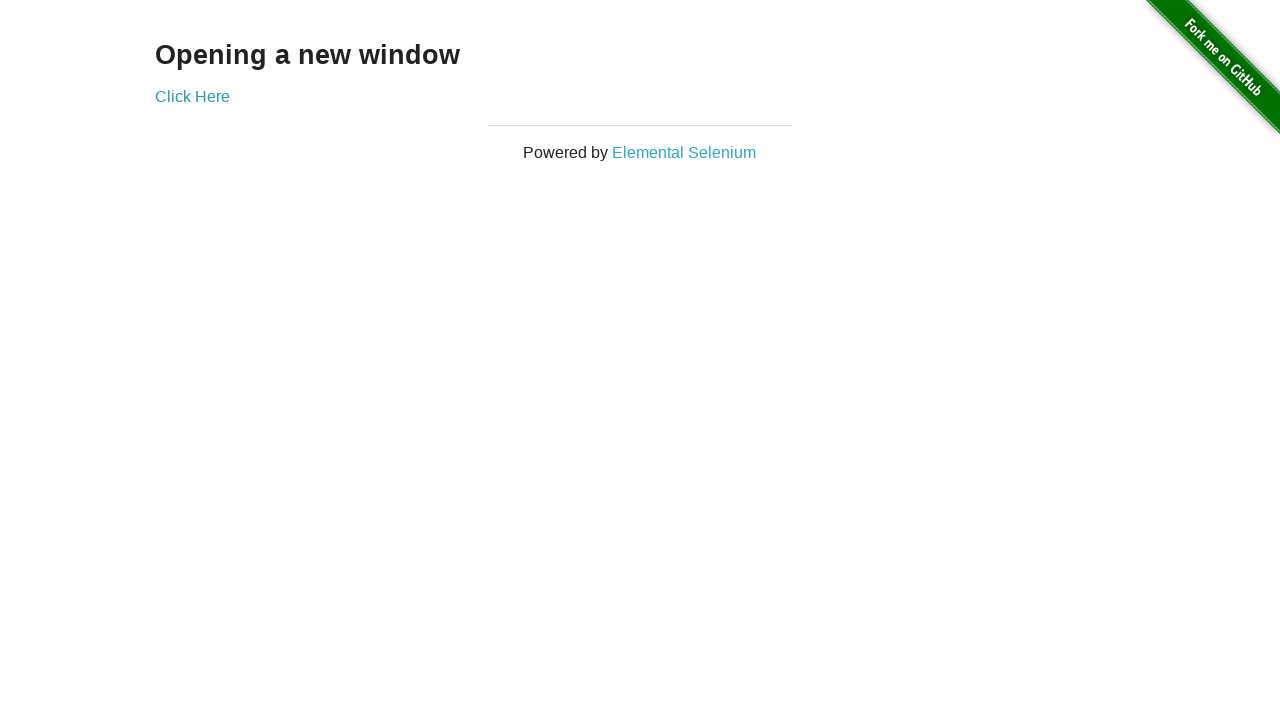